Tests context menu (right-click) functionality by right-clicking on the page and then clicking the edit option from the context menu

Starting URL: https://swisnl.github.io/jQuery-contextMenu/demo.html

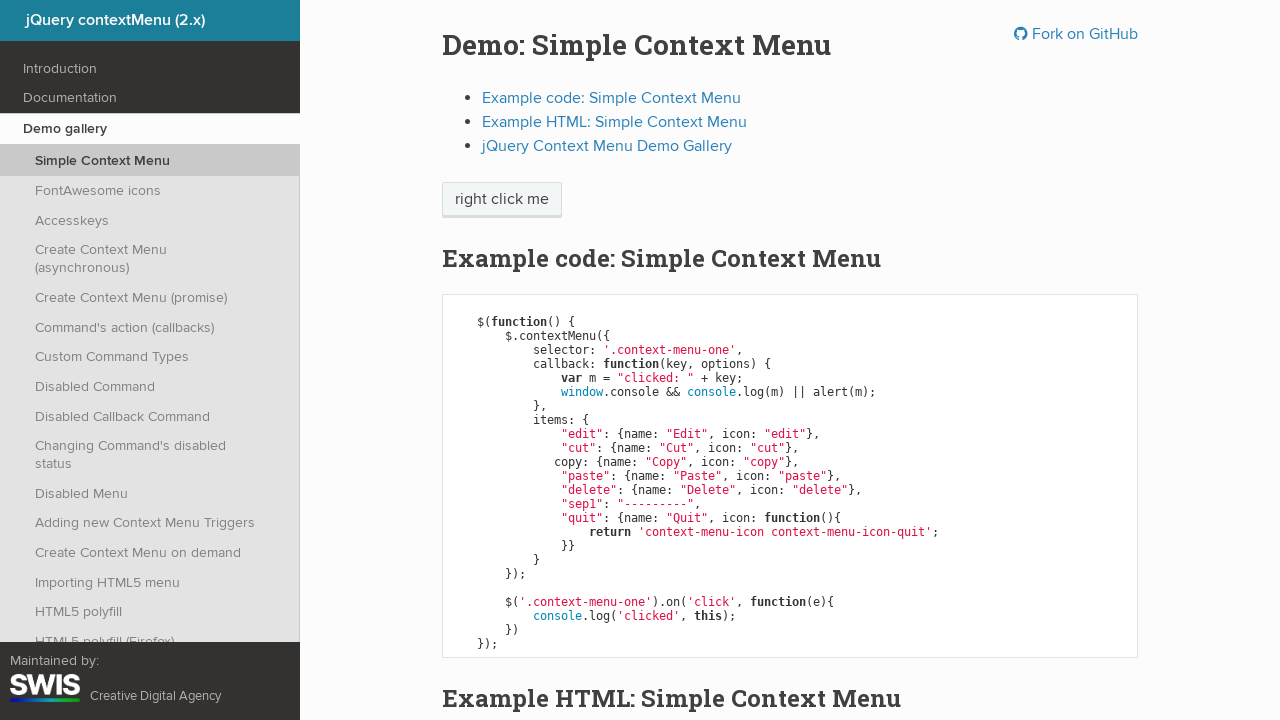

Right-clicked on page at position (448, 202) to open context menu at (448, 202) on body
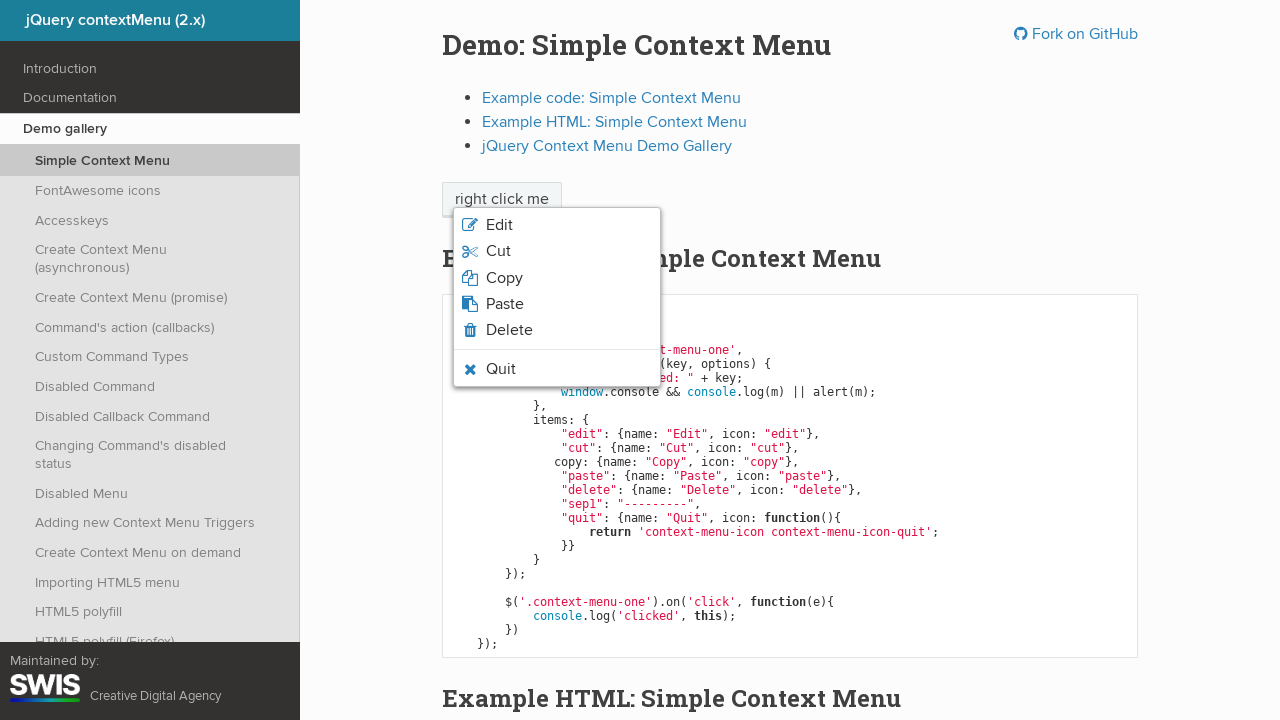

Clicked edit option from the context menu at (557, 225) on .context-menu-icon-edit
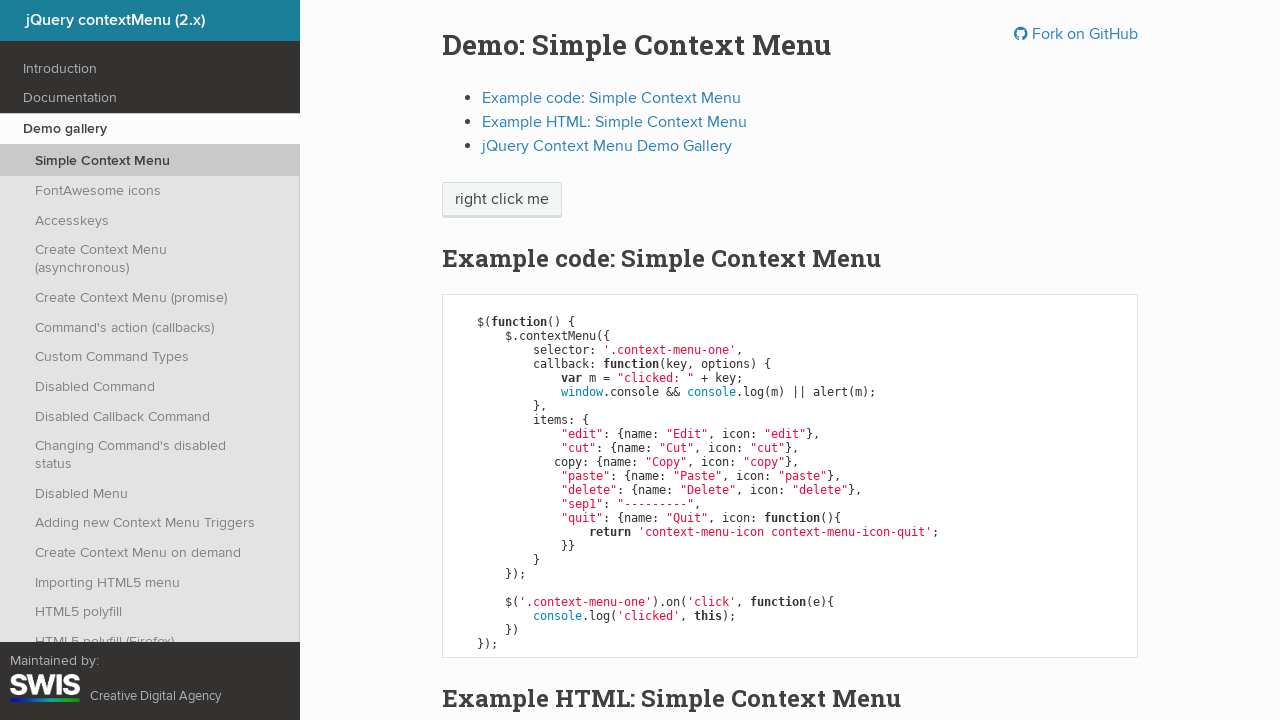

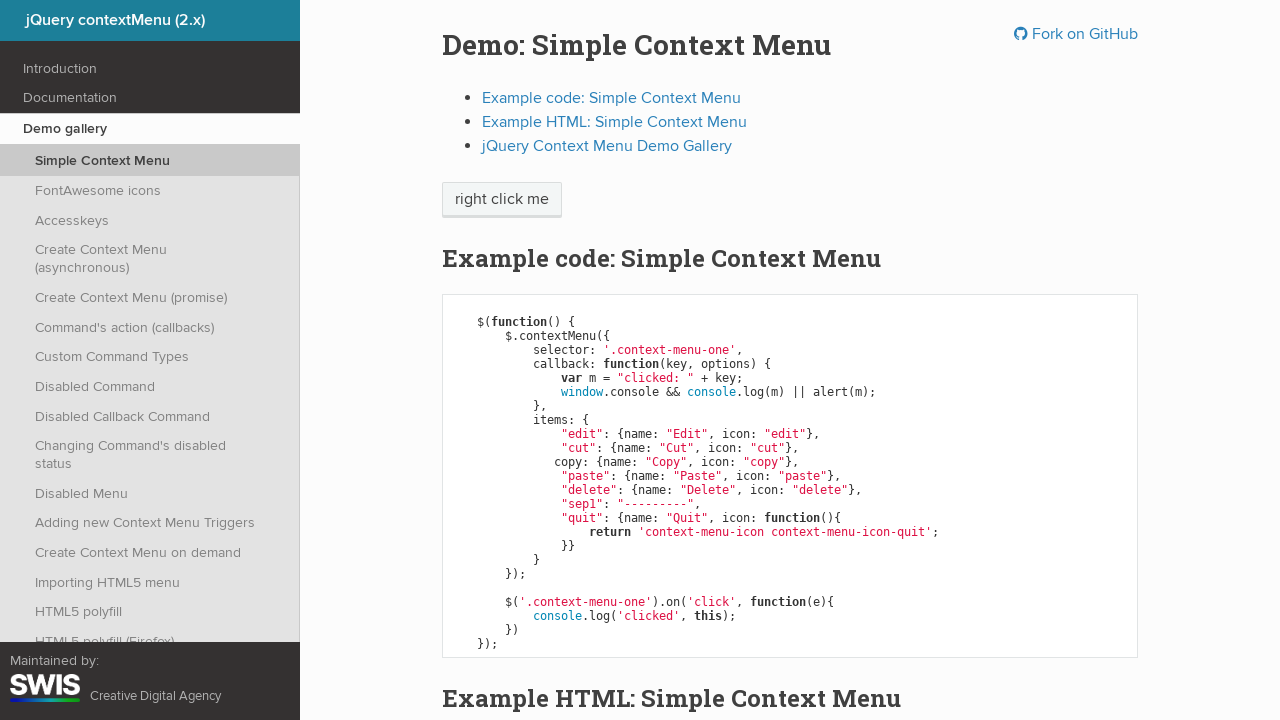